Tests the phone catalog page by navigating to the Phones category and verifying that multiple phone products are displayed correctly

Starting URL: https://www.demoblaze.com/index.html

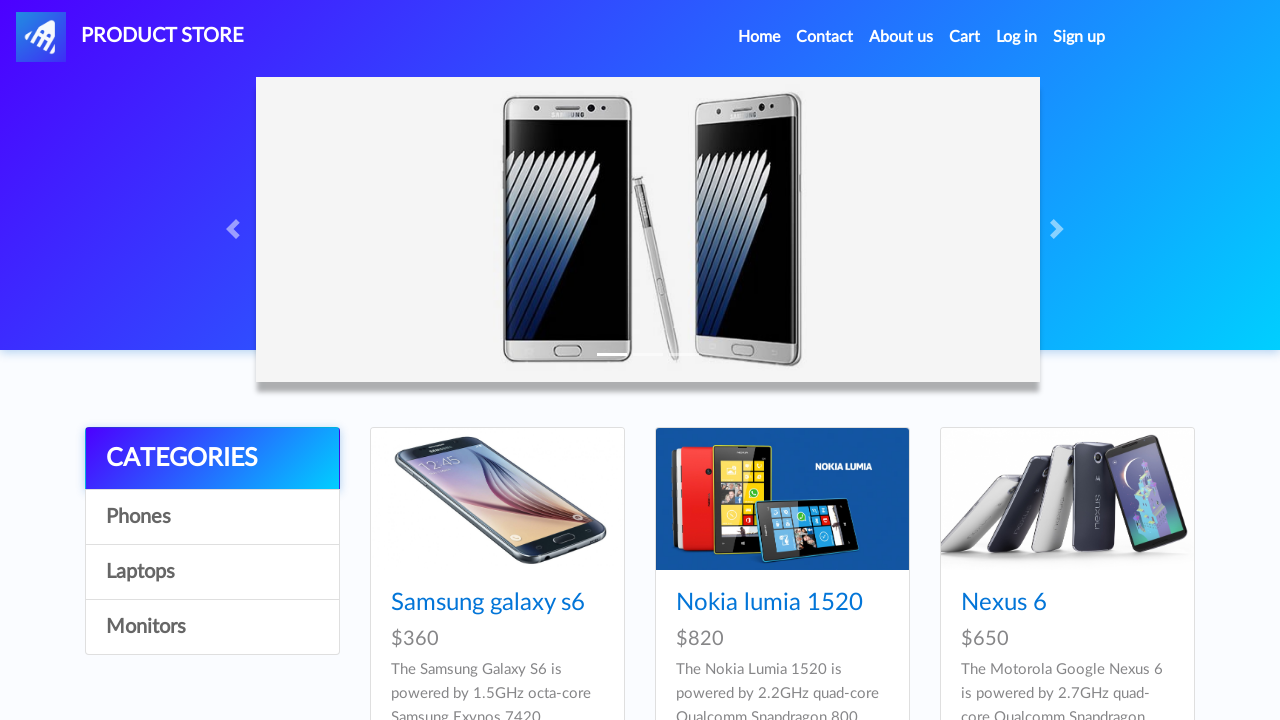

Clicked on Phones category at (212, 517) on a:text('Phones')
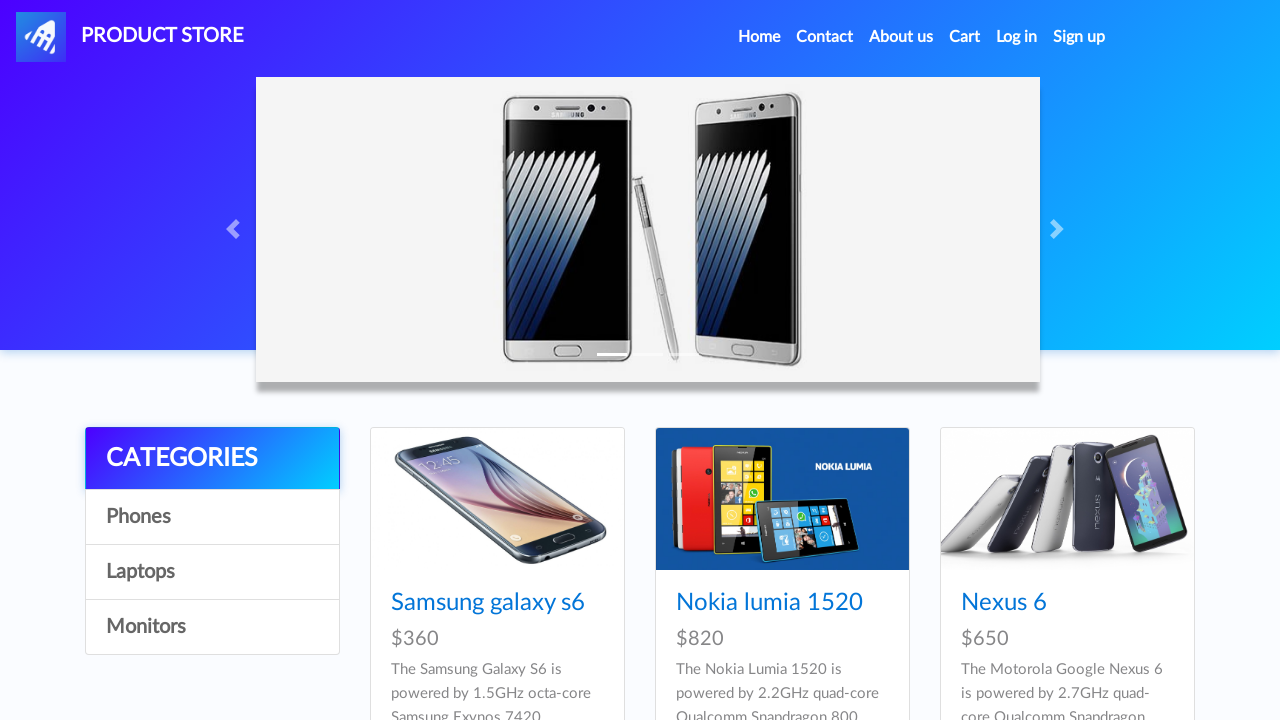

Verified Samsung galaxy s6 product is displayed
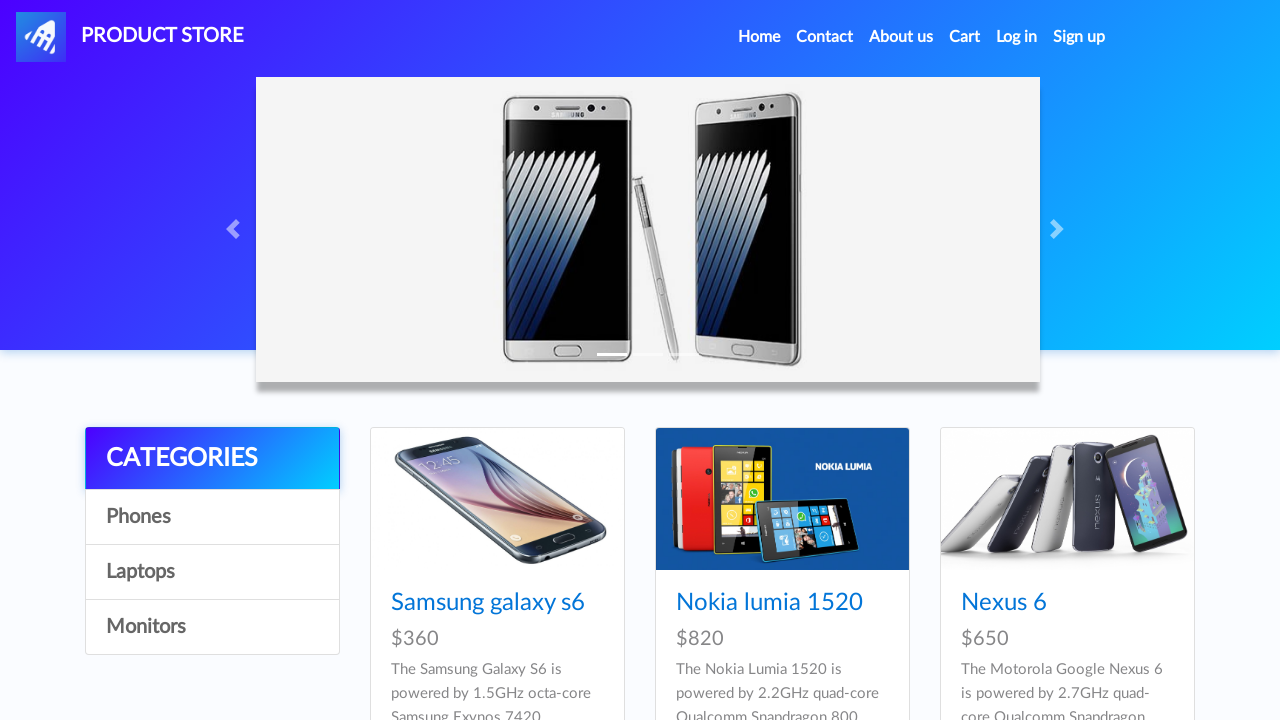

Verified Nokia lumia 1520 product is displayed
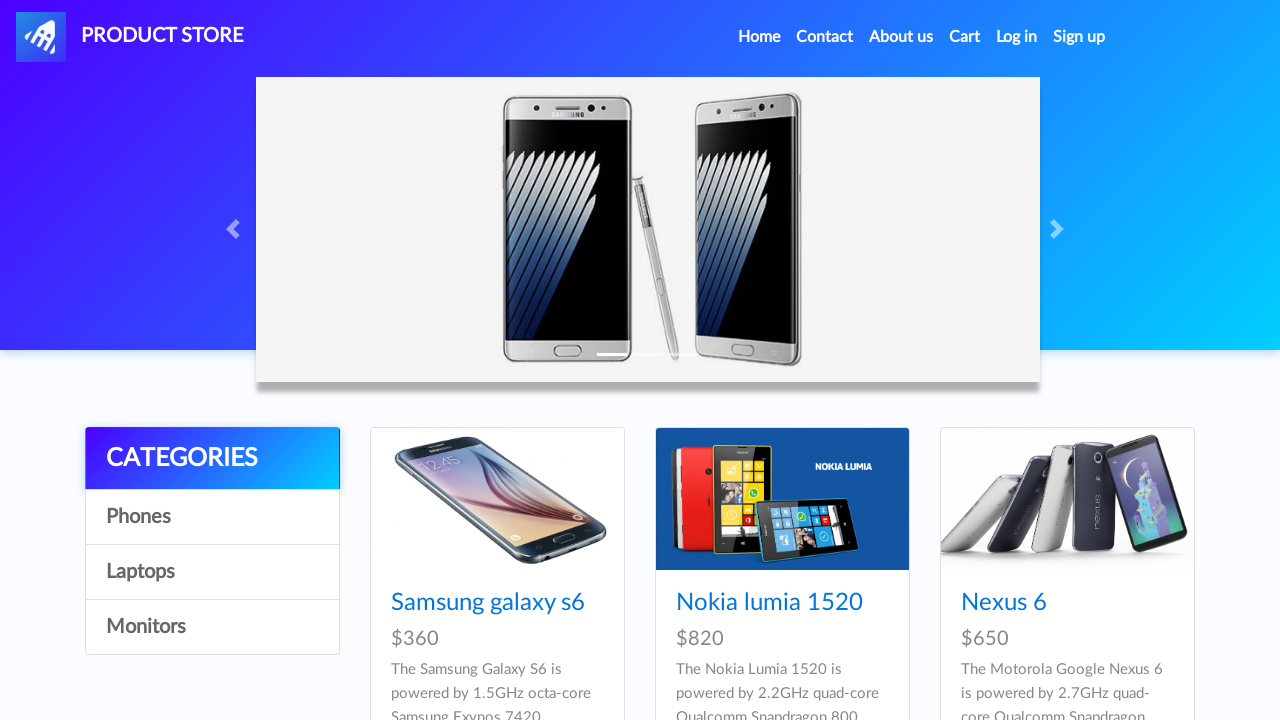

Verified Nexus 6 product is displayed
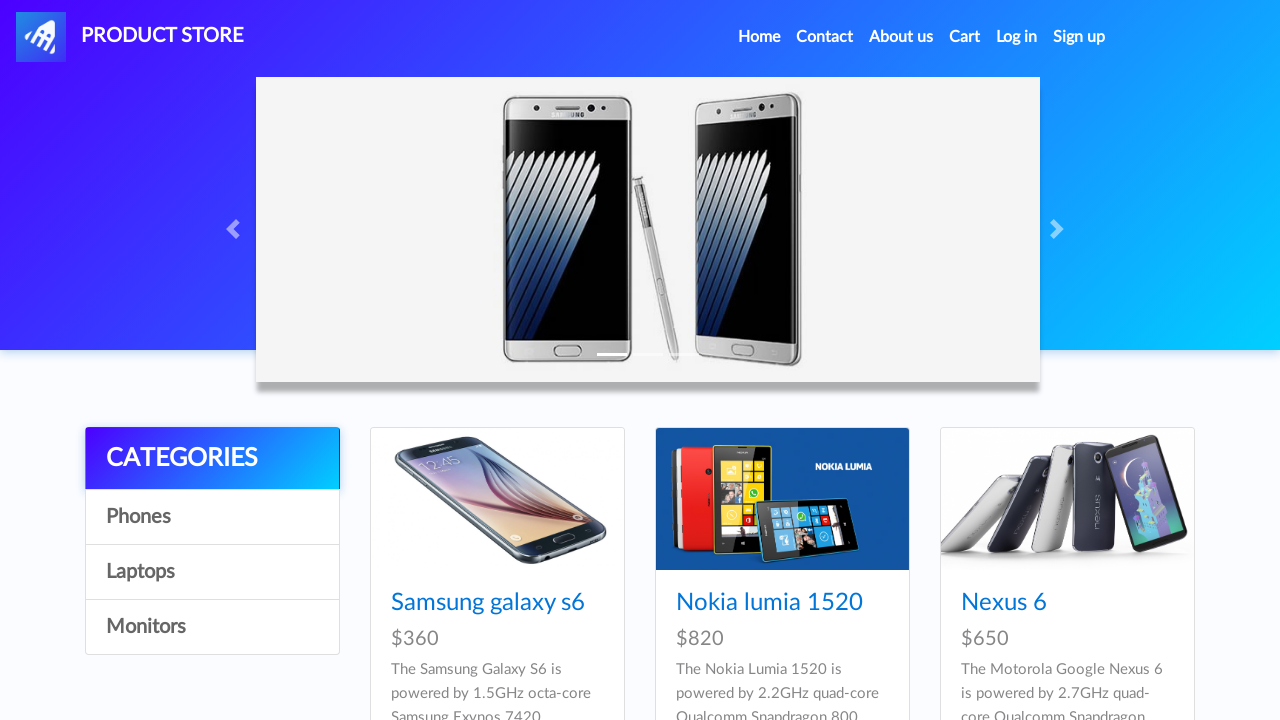

Verified Samsung galaxy s7 product is displayed
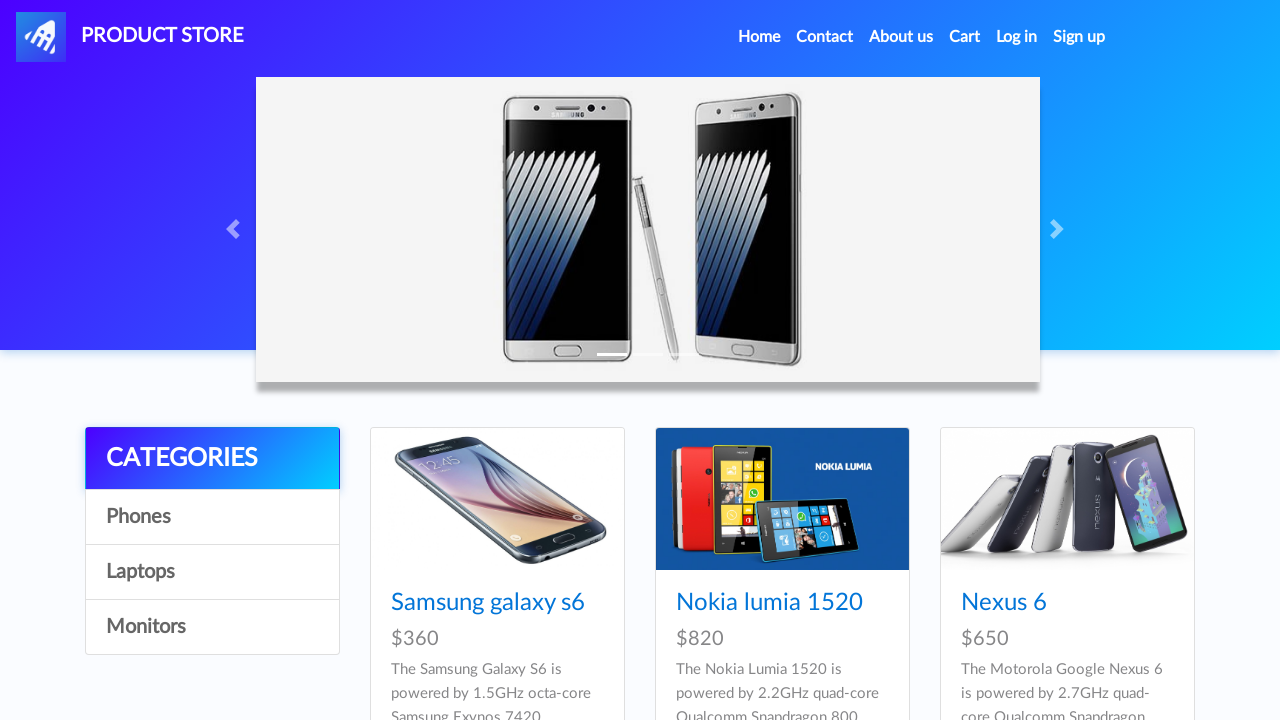

Verified Iphone 6 32gb product is displayed
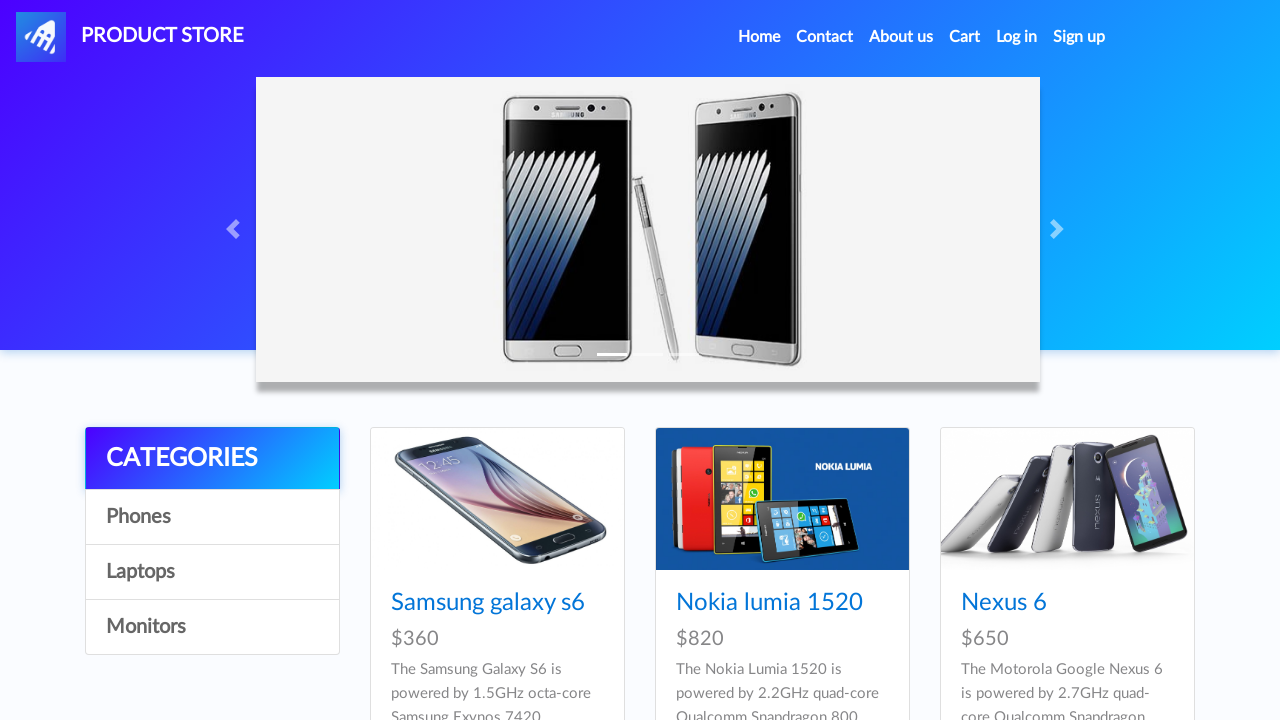

Verified Sony xperia z5 product is displayed
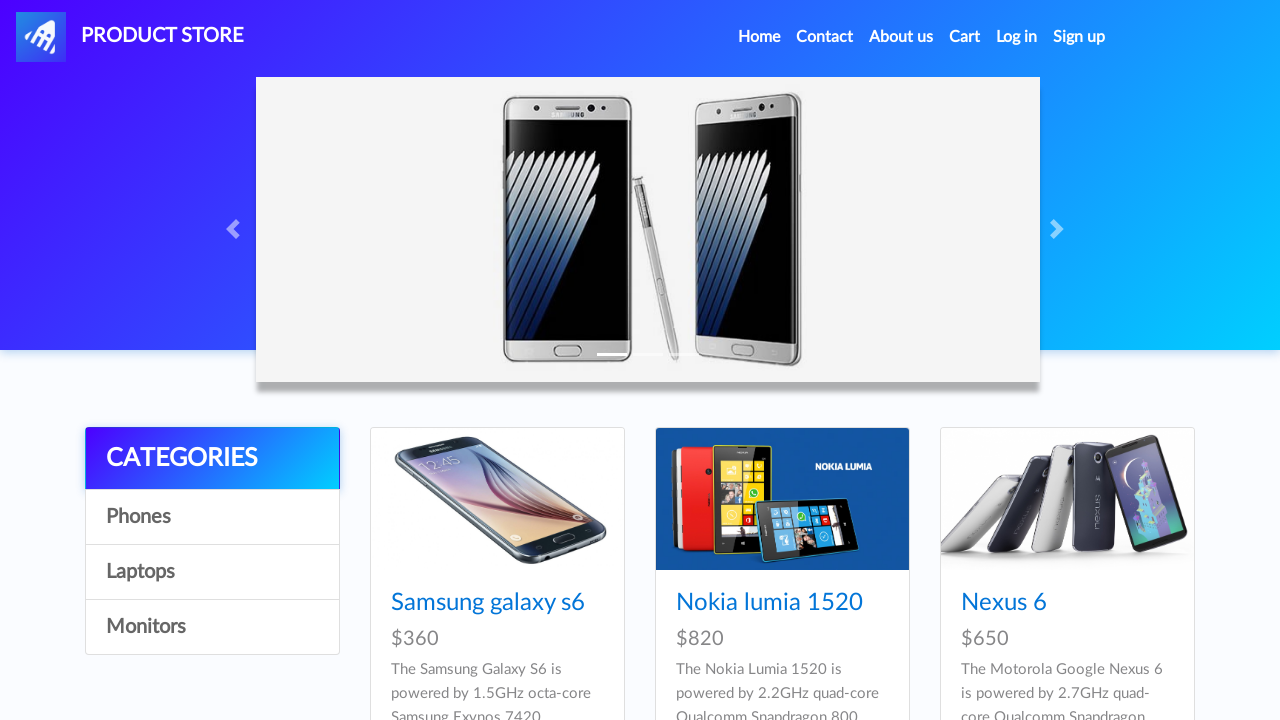

Verified HTC One M9 product is displayed
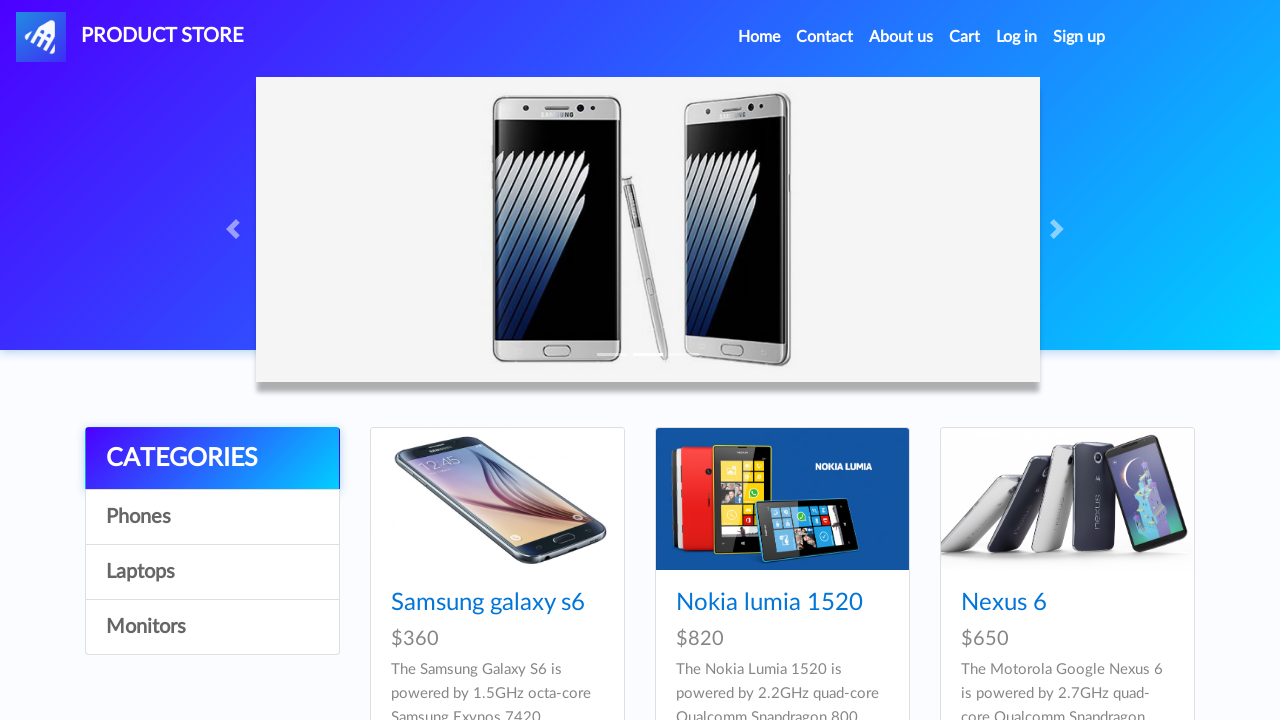

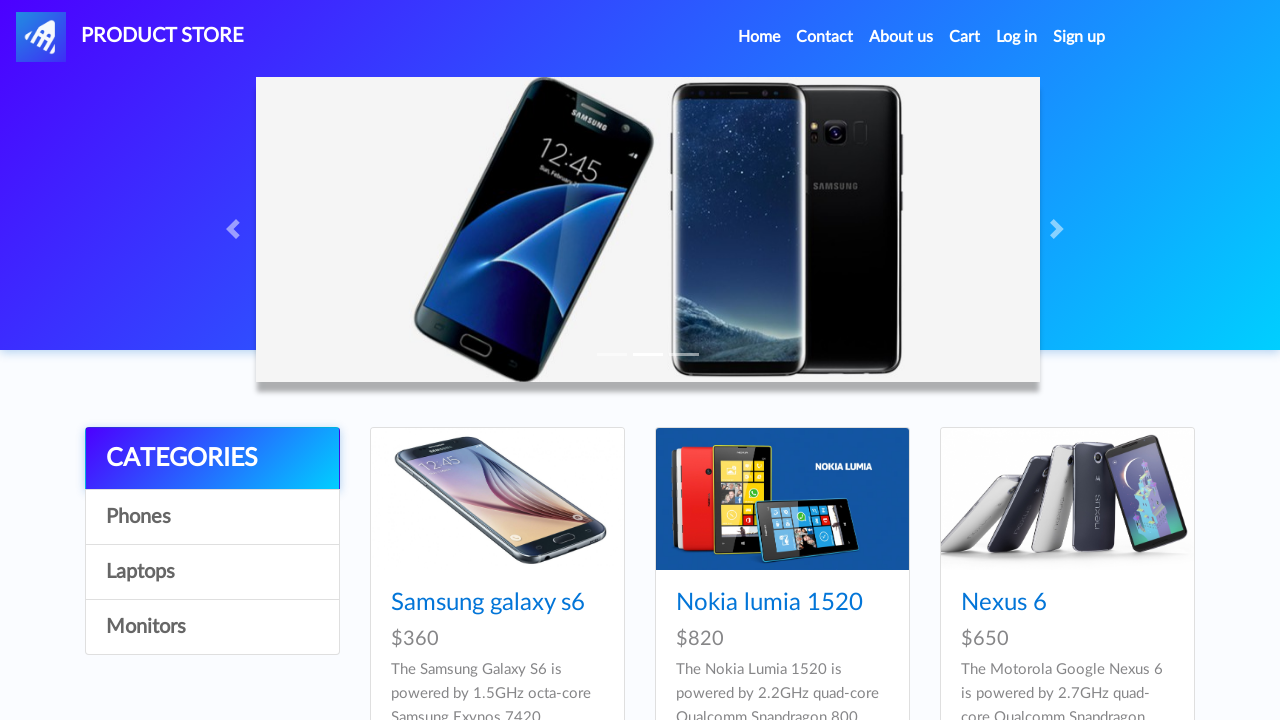